Tests form validation by attempting to add a customer with all empty fields and verifying focus moves to first name field

Starting URL: https://www.globalsqa.com/angularJs-protractor/BankingProject/#/manager/addCust

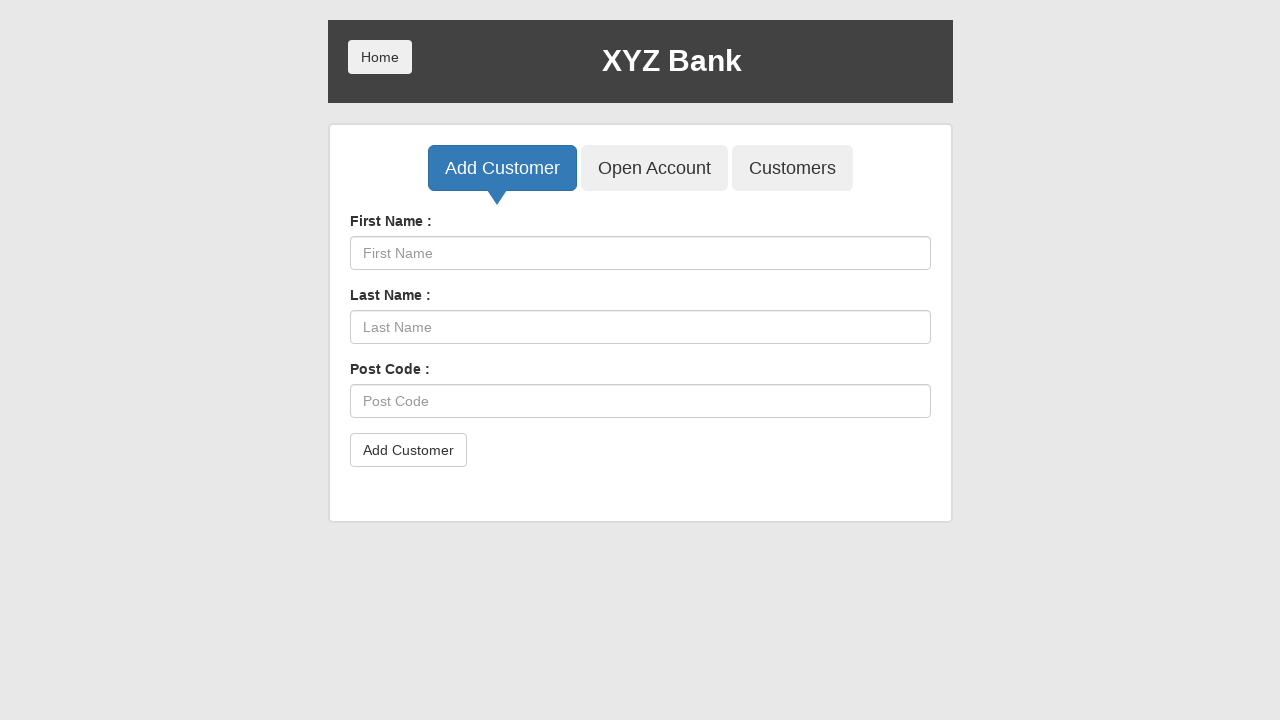

Navigated to Add Customer page
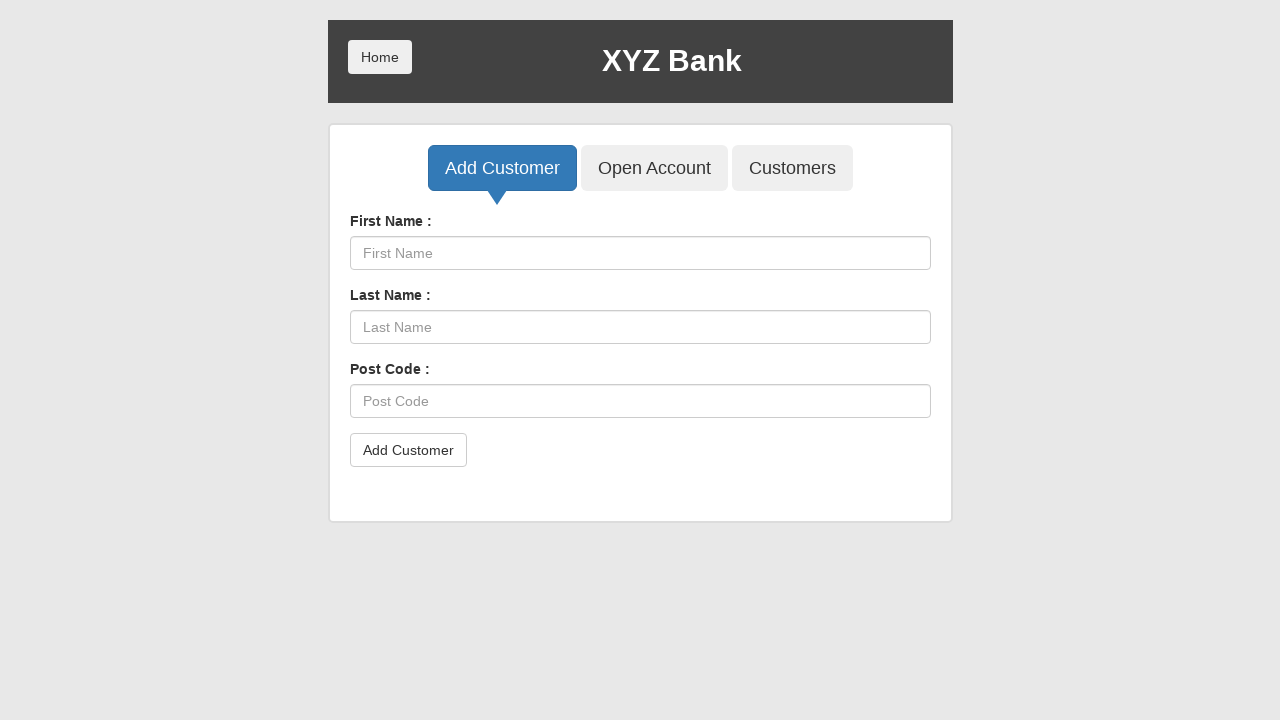

Clicked Add Customer button with all empty fields at (408, 450) on button[type='submit']
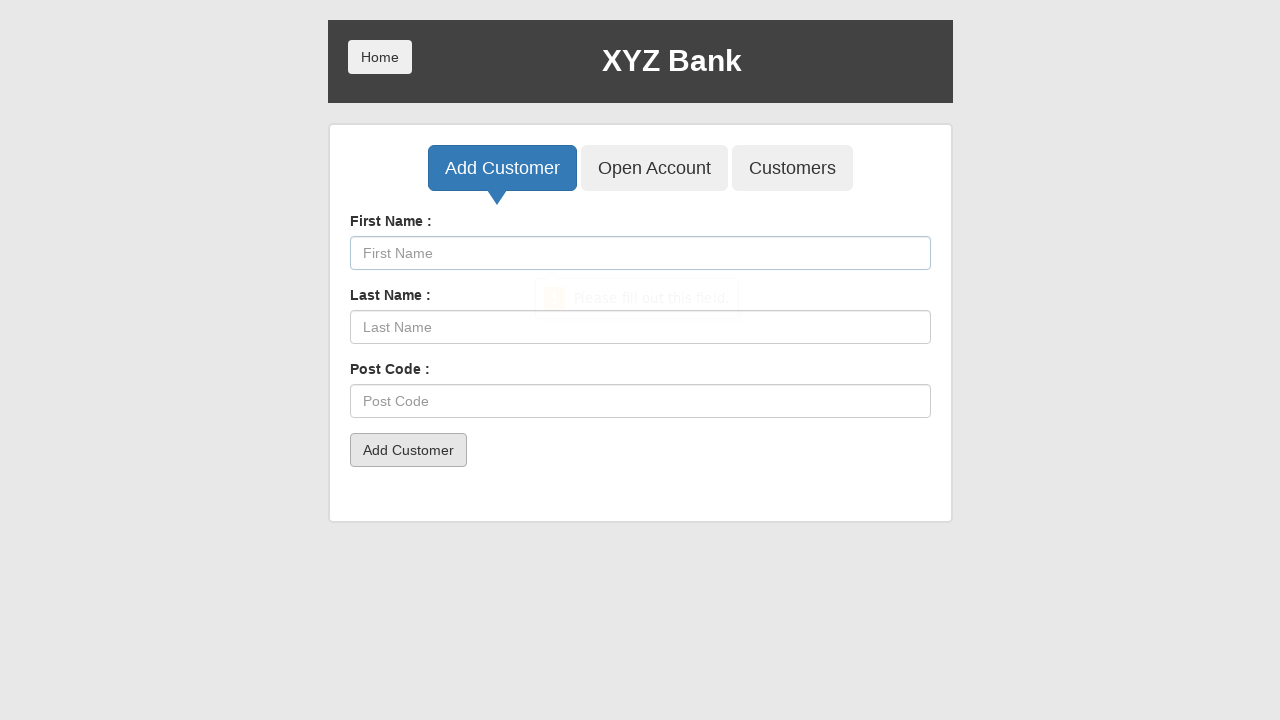

Form validation confirmed: focus moved to first name field
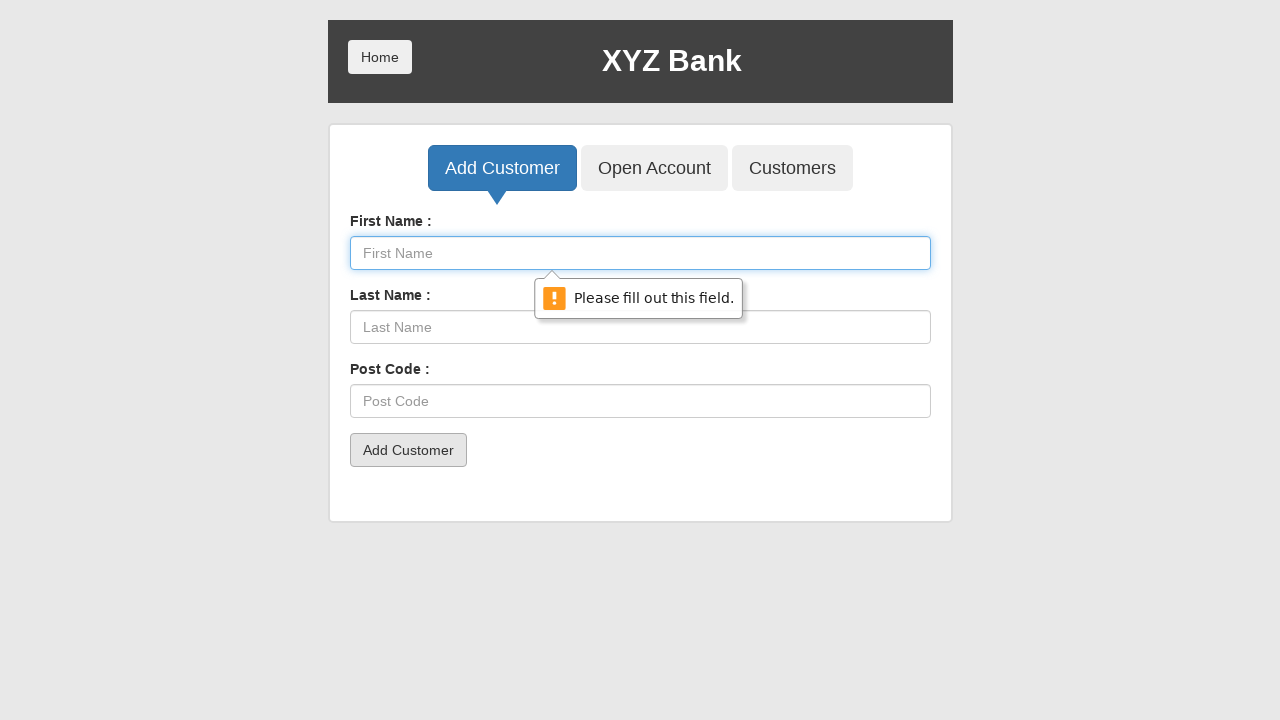

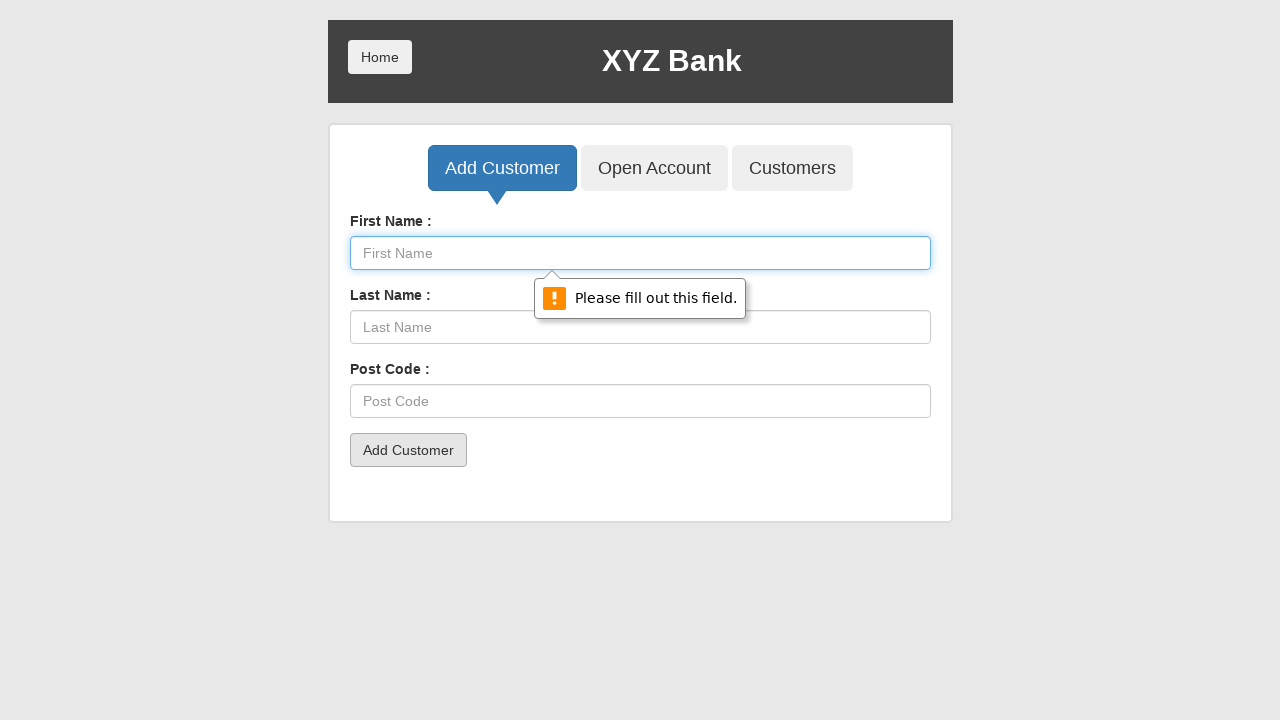